Tests that accessing profile page without login redirects to login page or shows login prompt

Starting URL: https://www.1mg.com/profile

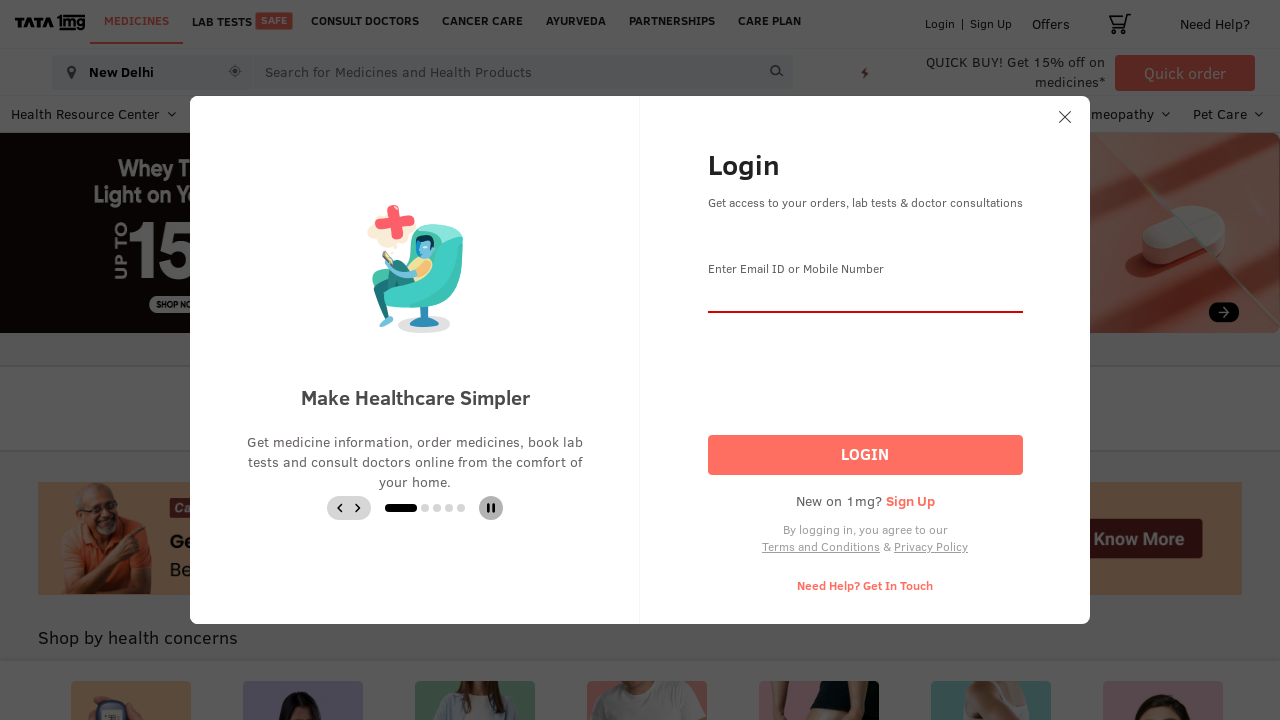

Verified that 'Login' text appears on the page
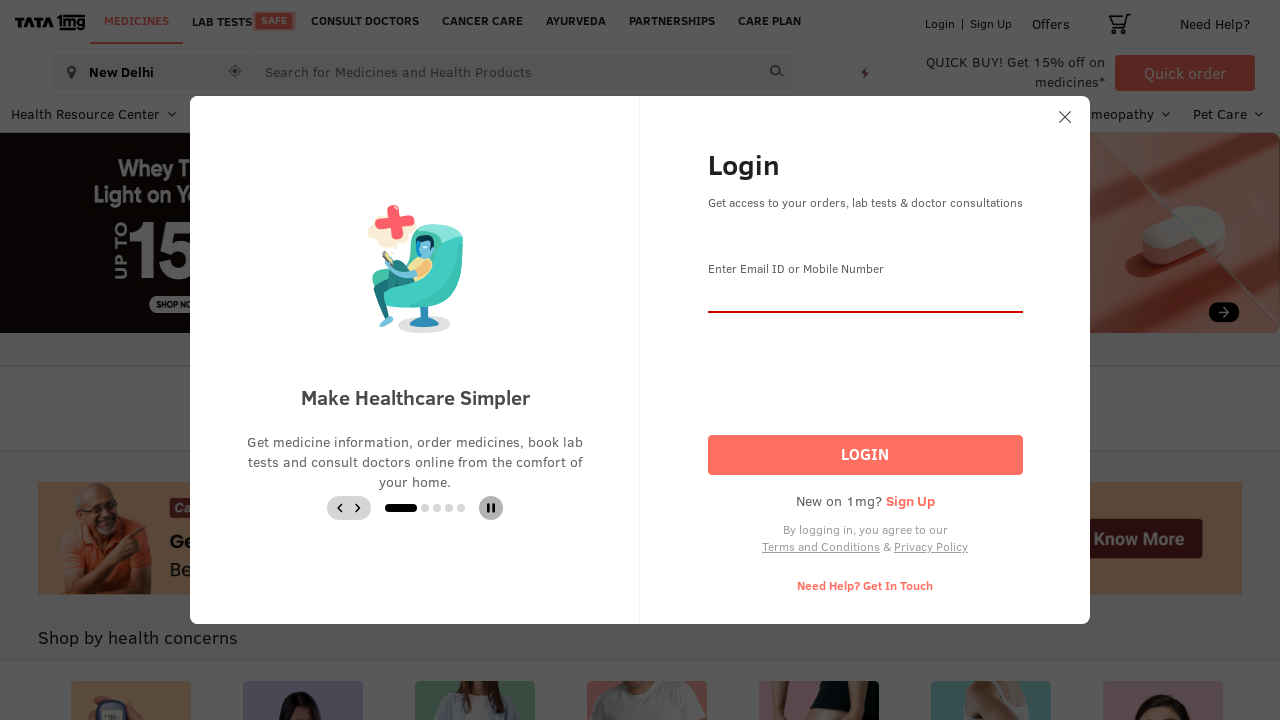

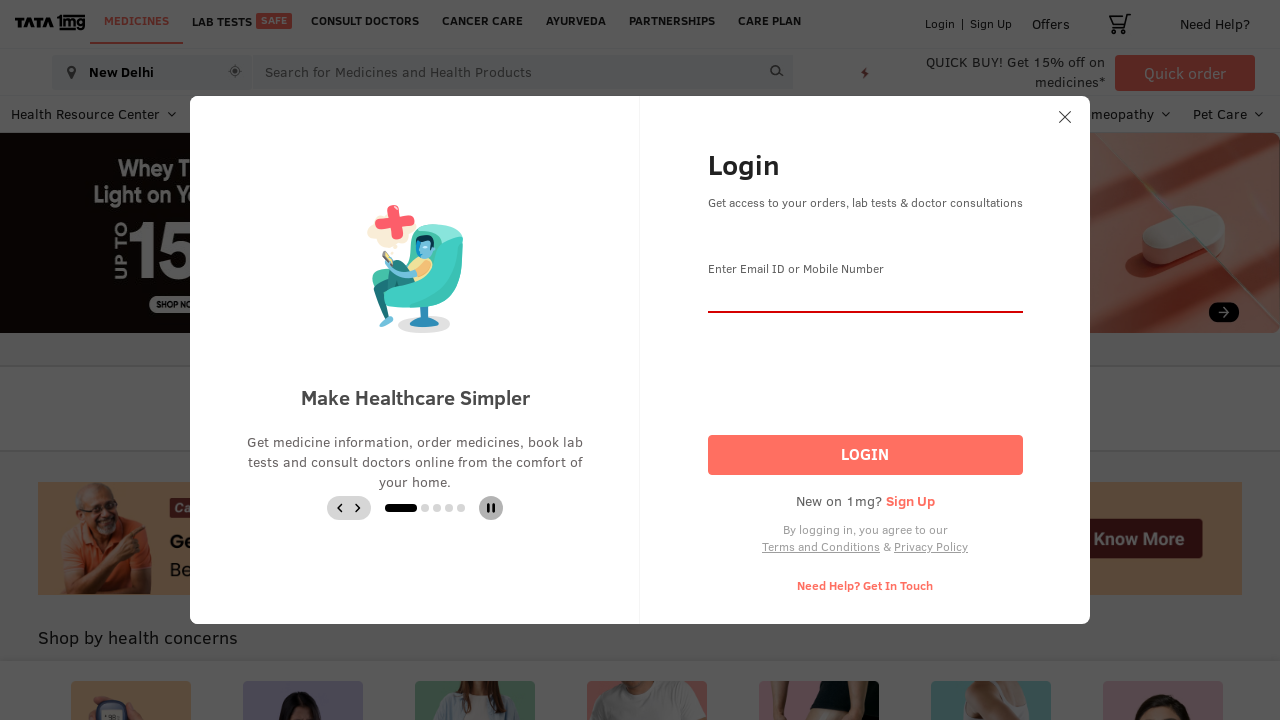